Tests the autocomplete feature on jQuery UI demo page by clicking an input field inside an iframe, typing a letter "P", and selecting "Python" from the autocomplete suggestions.

Starting URL: https://jqueryui.com/autocomplete/

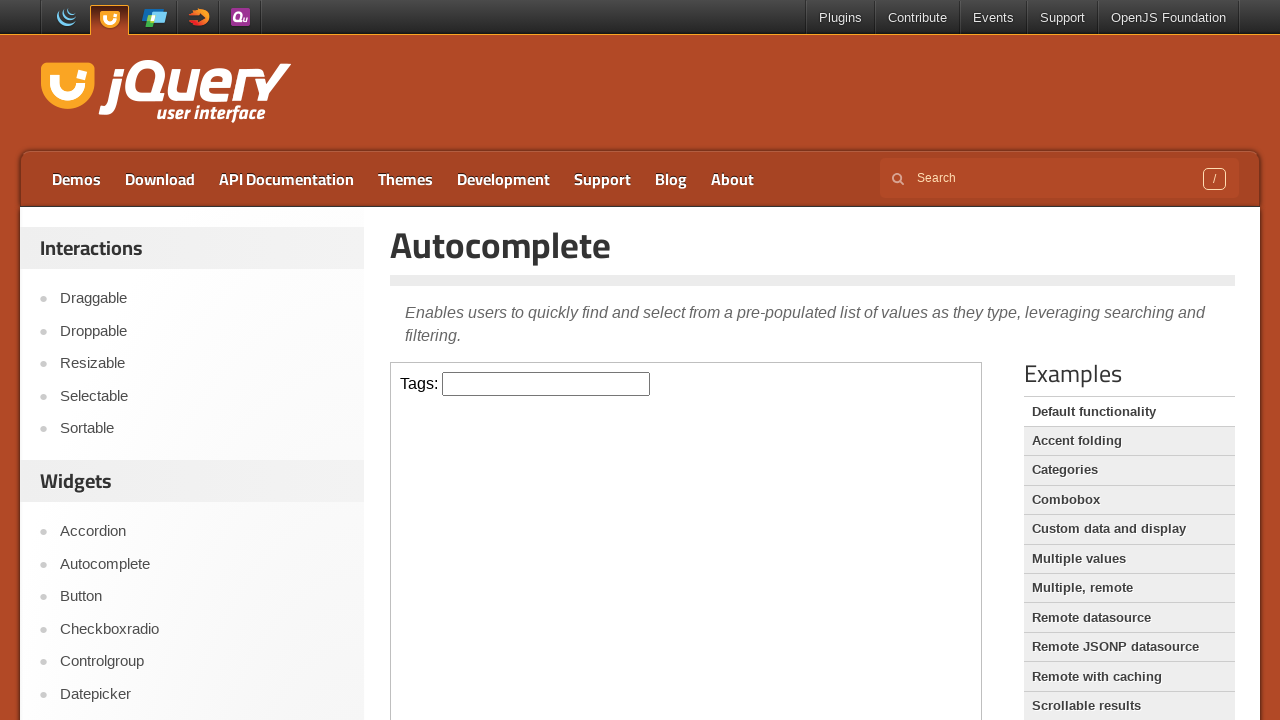

Clicked input field inside iframe at (546, 384) on iframe >> internal:control=enter-frame >> input
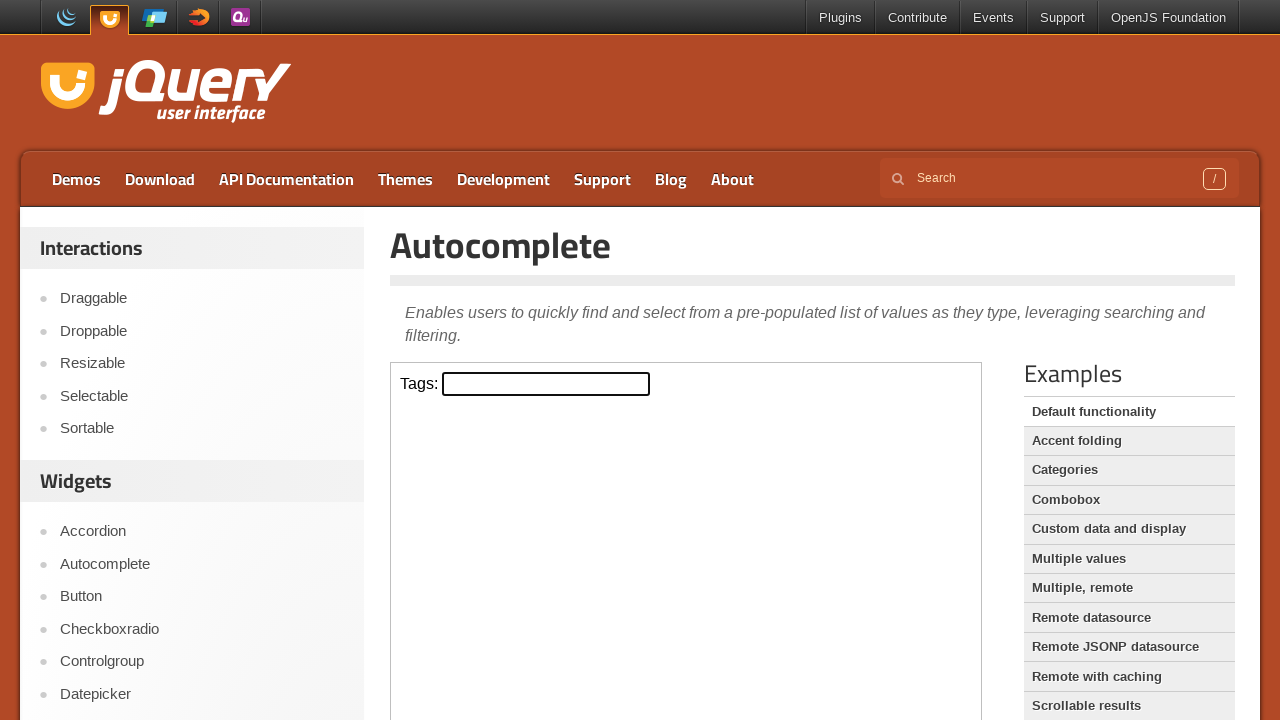

Typed 'P' in the input field to trigger autocomplete on iframe >> internal:control=enter-frame >> input
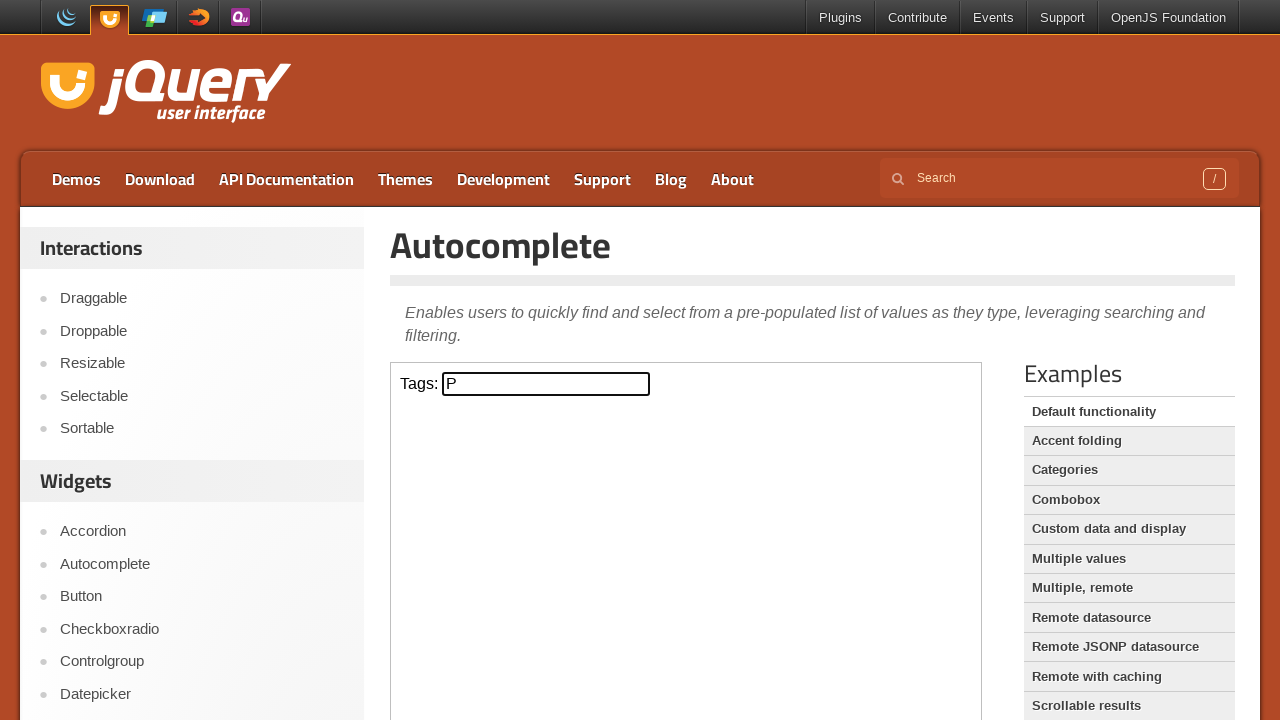

Selected 'Python' from autocomplete suggestions at (546, 577) on iframe >> internal:control=enter-frame >> text=Python
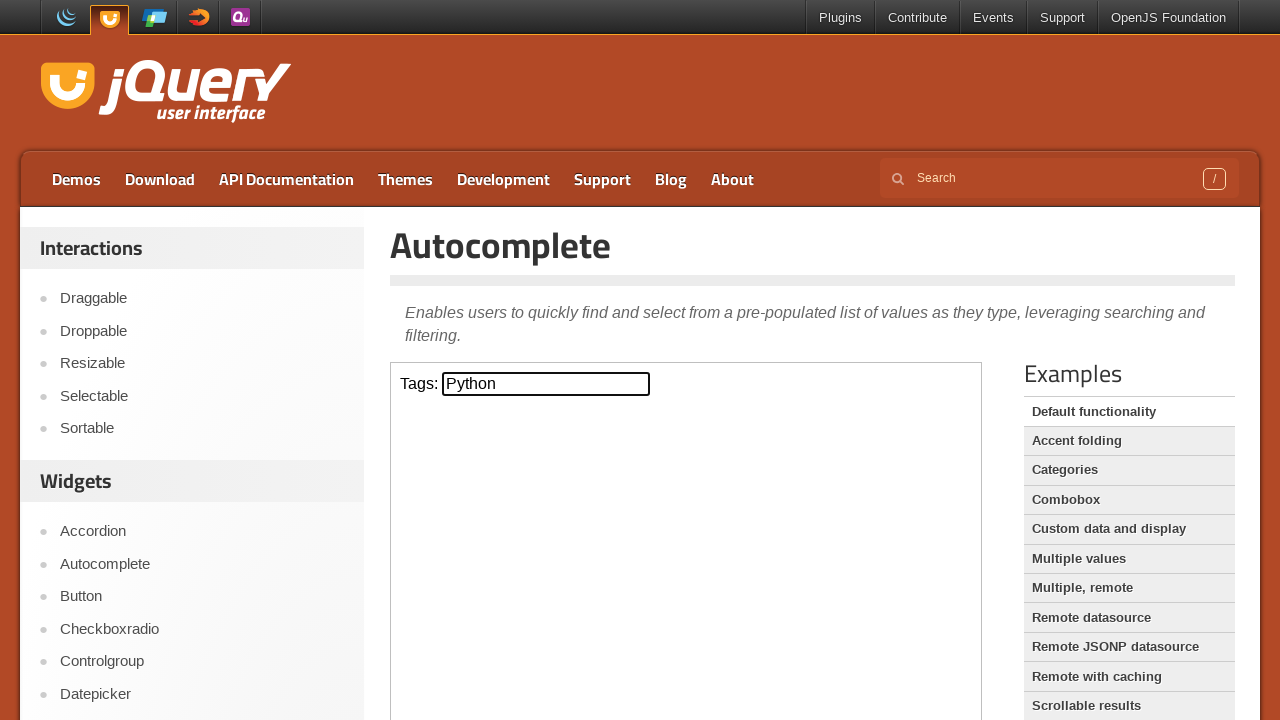

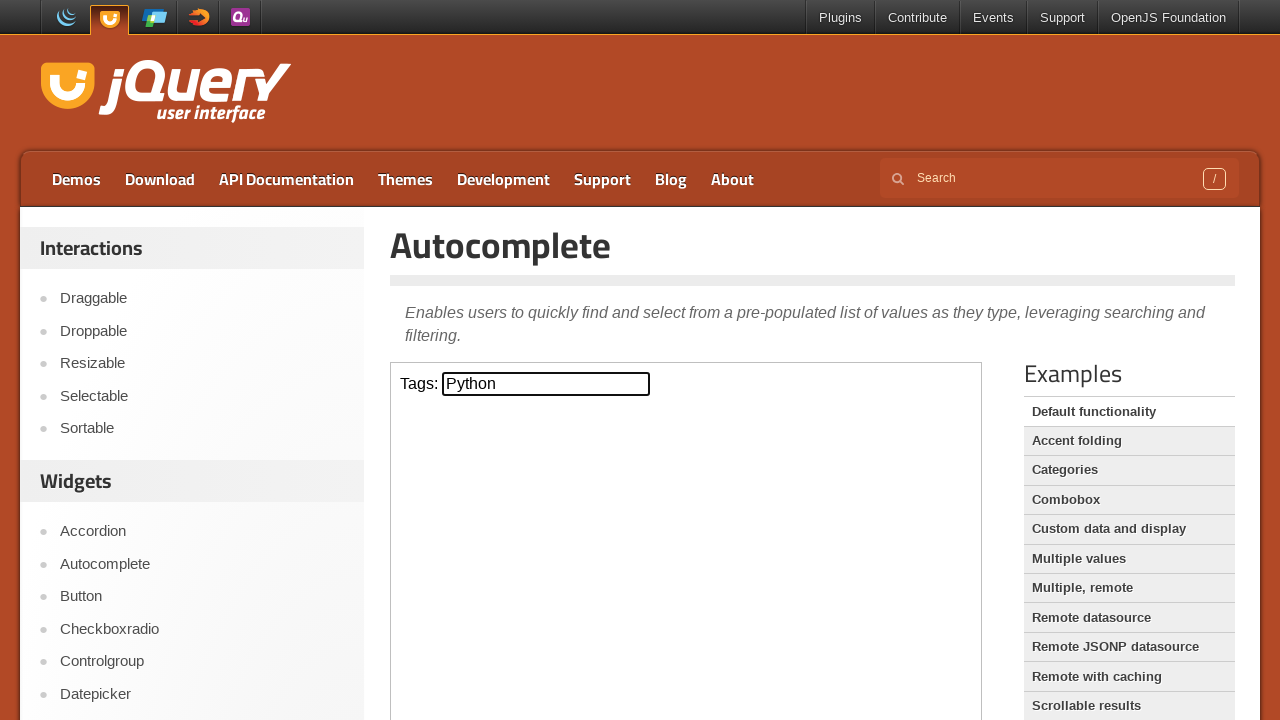